Navigates to a login practice page and verifies the page loads by checking that the page title is accessible.

Starting URL: https://rahulshettyacademy.com/loginpagePractise

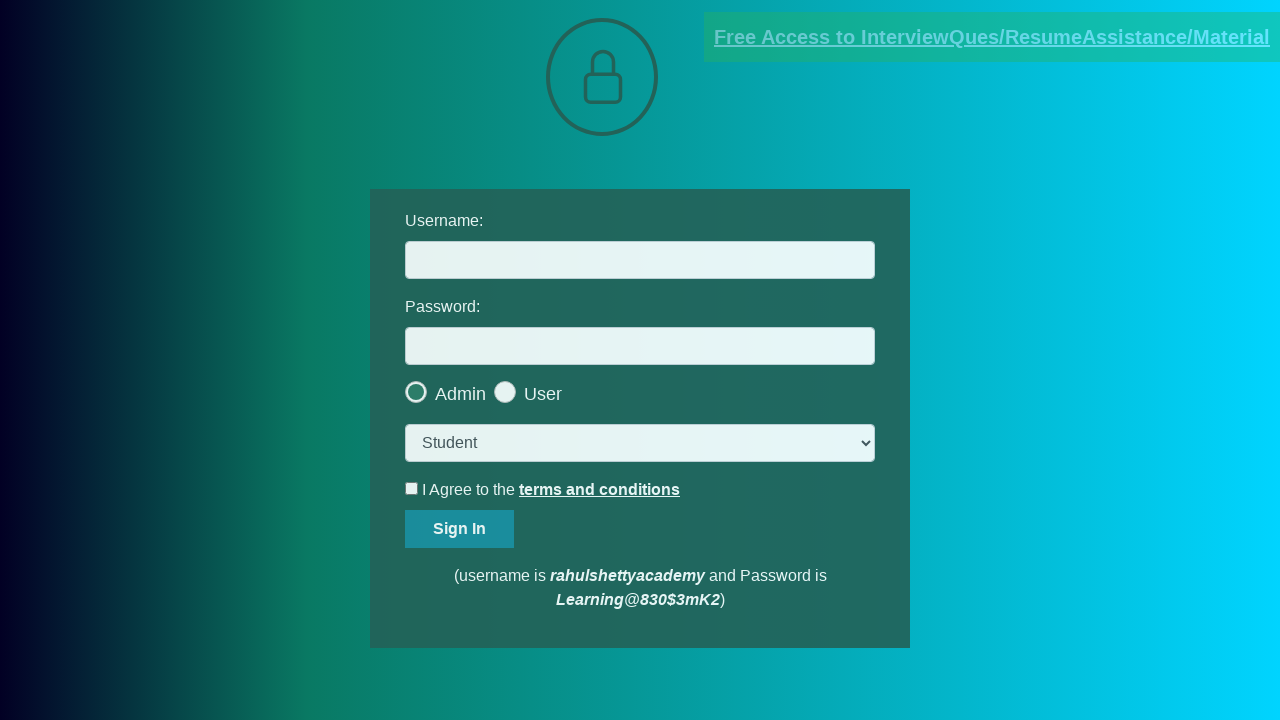

Waited for page to reach domcontentloaded state
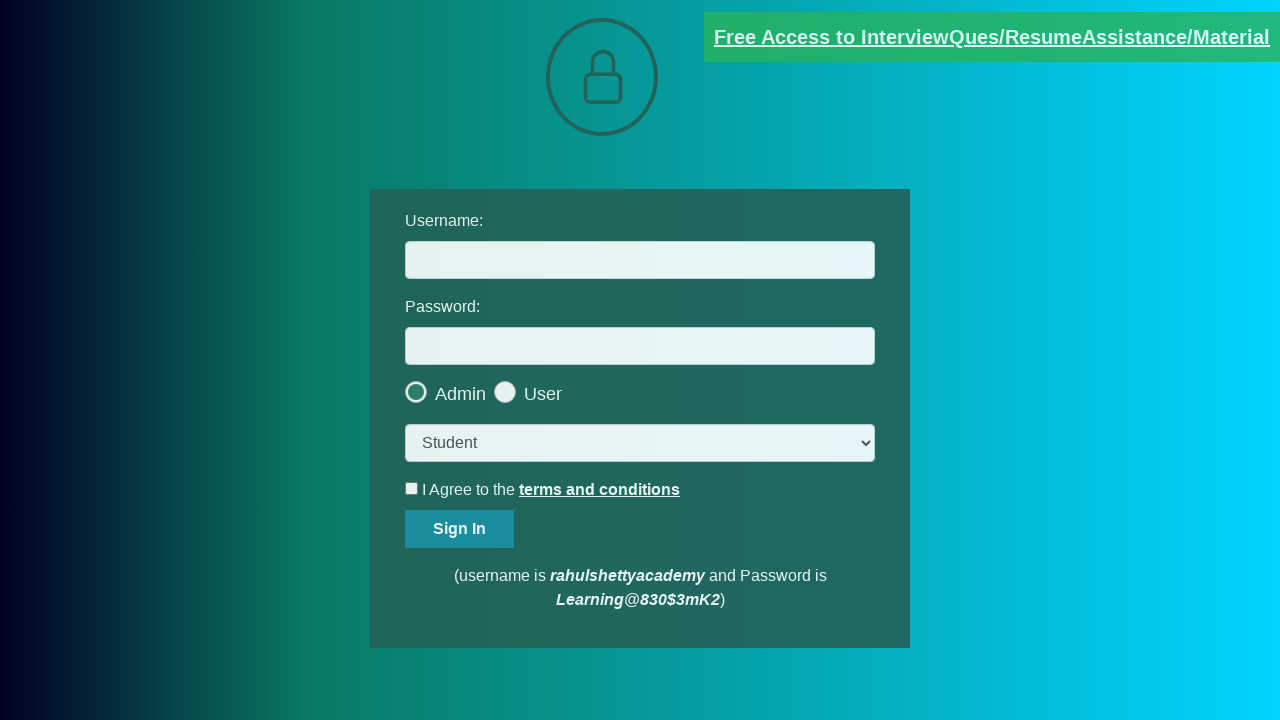

Retrieved page title: 'LoginPage Practise | Rahul Shetty Academy'
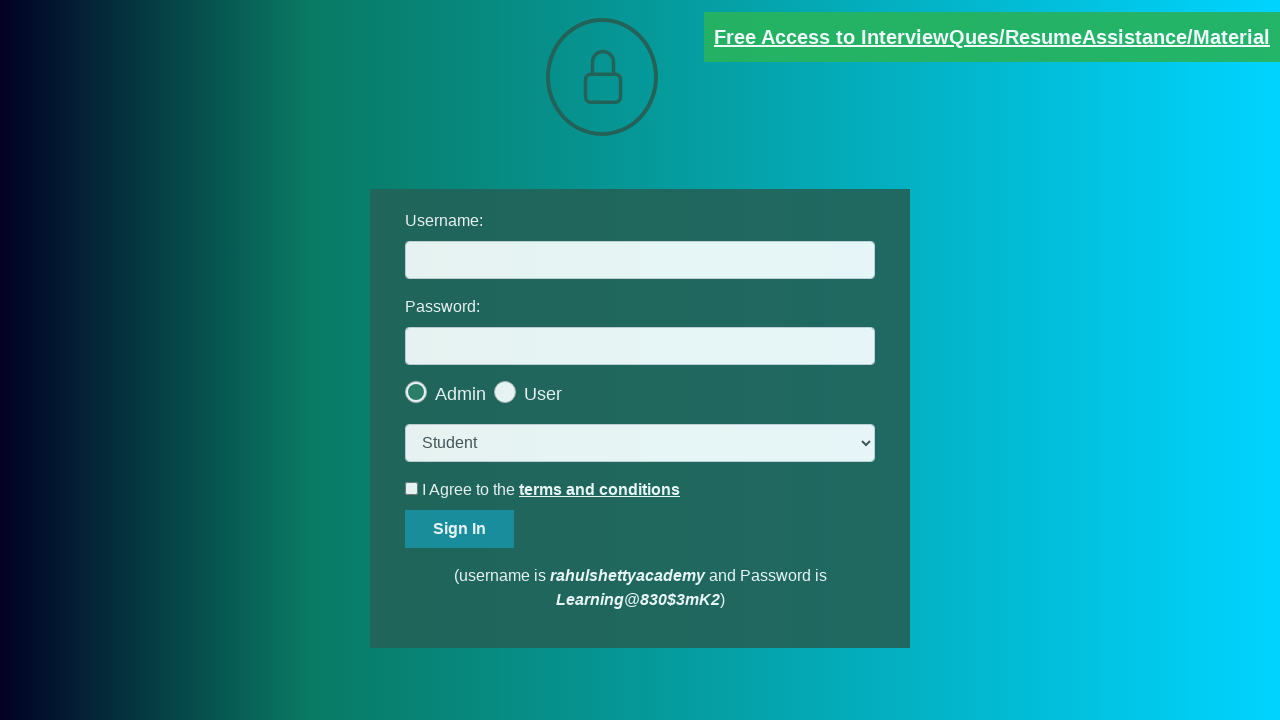

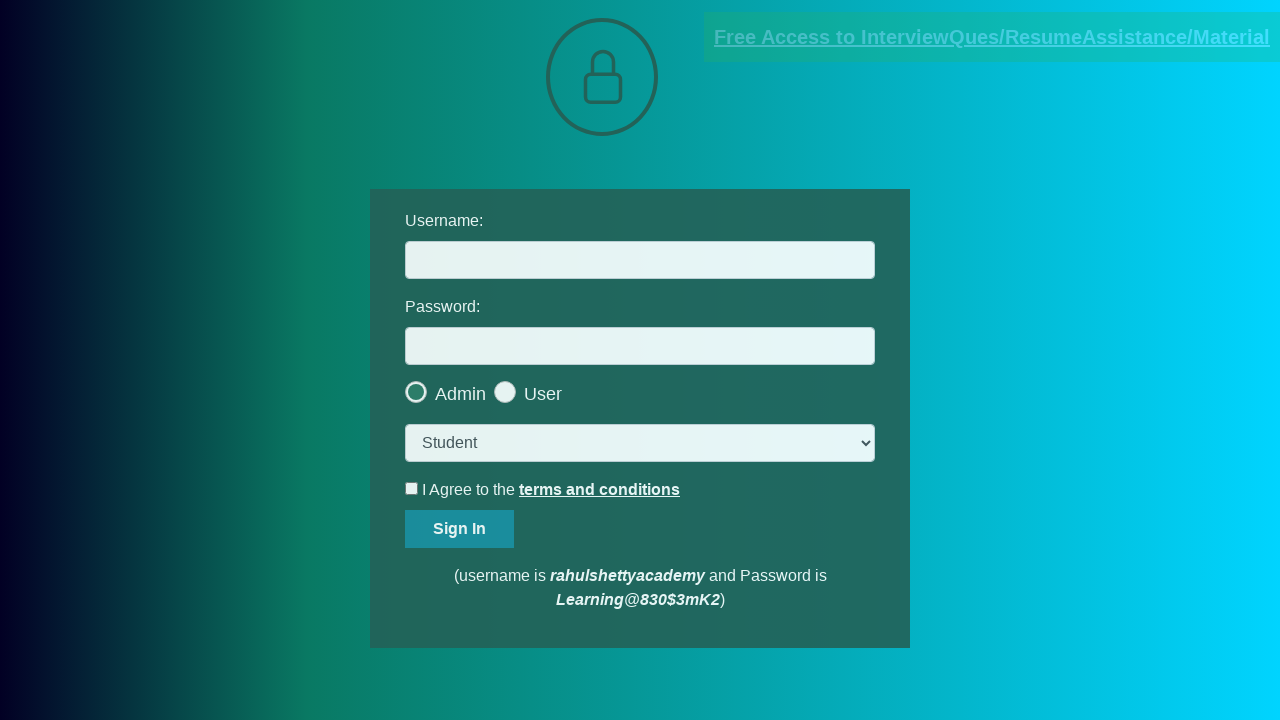